Tests the Start Renderer button which dynamically renders an element after clicking, verifying the rendered text appears correctly

Starting URL: https://atidcollege.co.il/Xamples/ex_synchronization.html

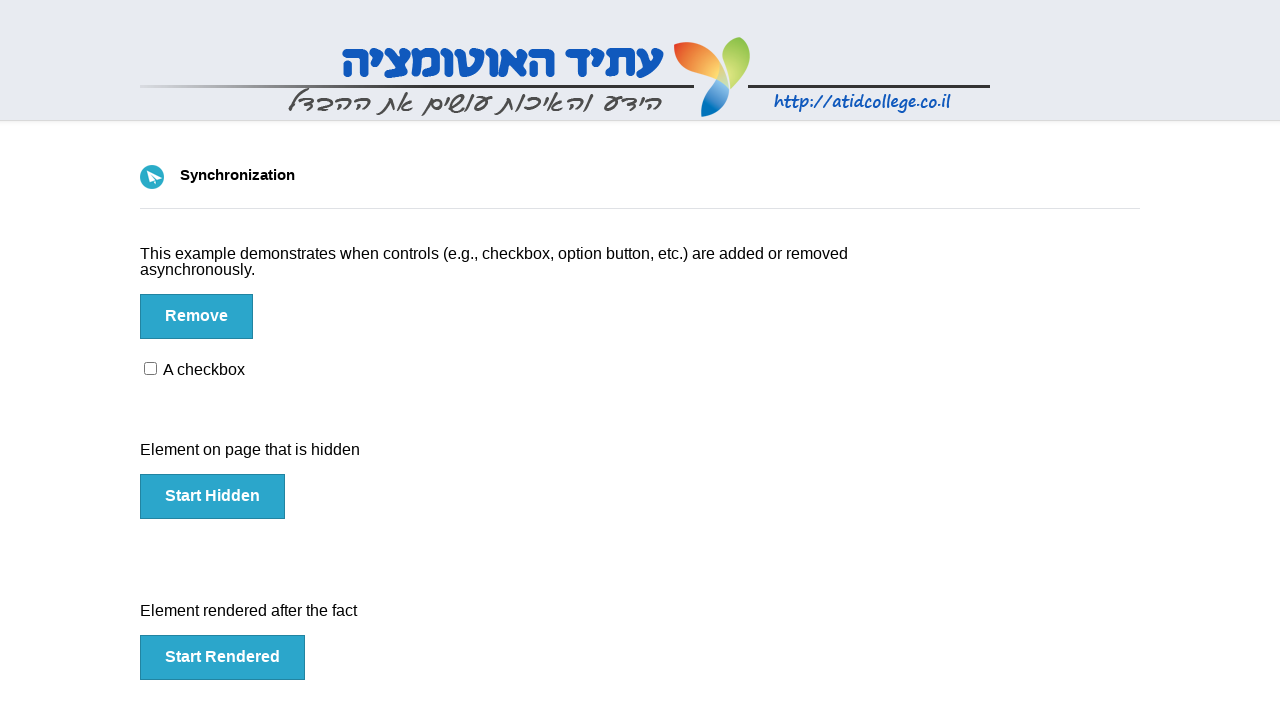

Clicked the Start Renderer button at (222, 658) on button#rendered
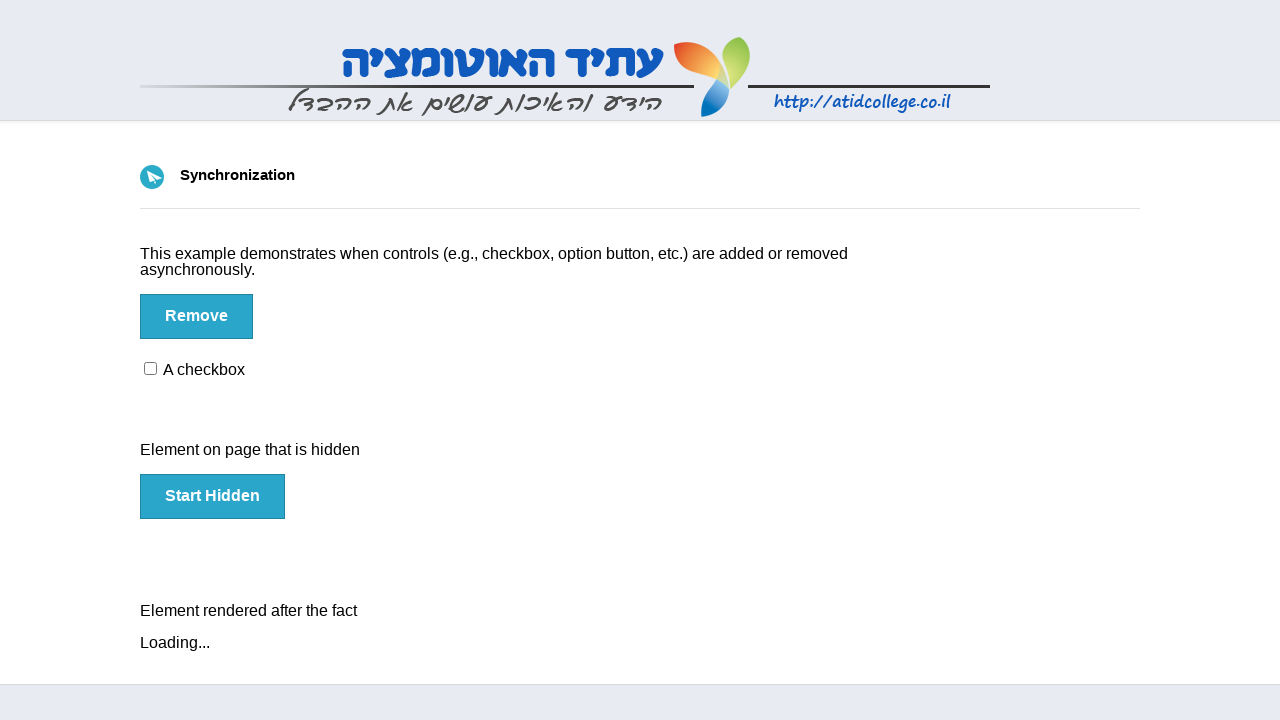

Waited for rendered element to appear
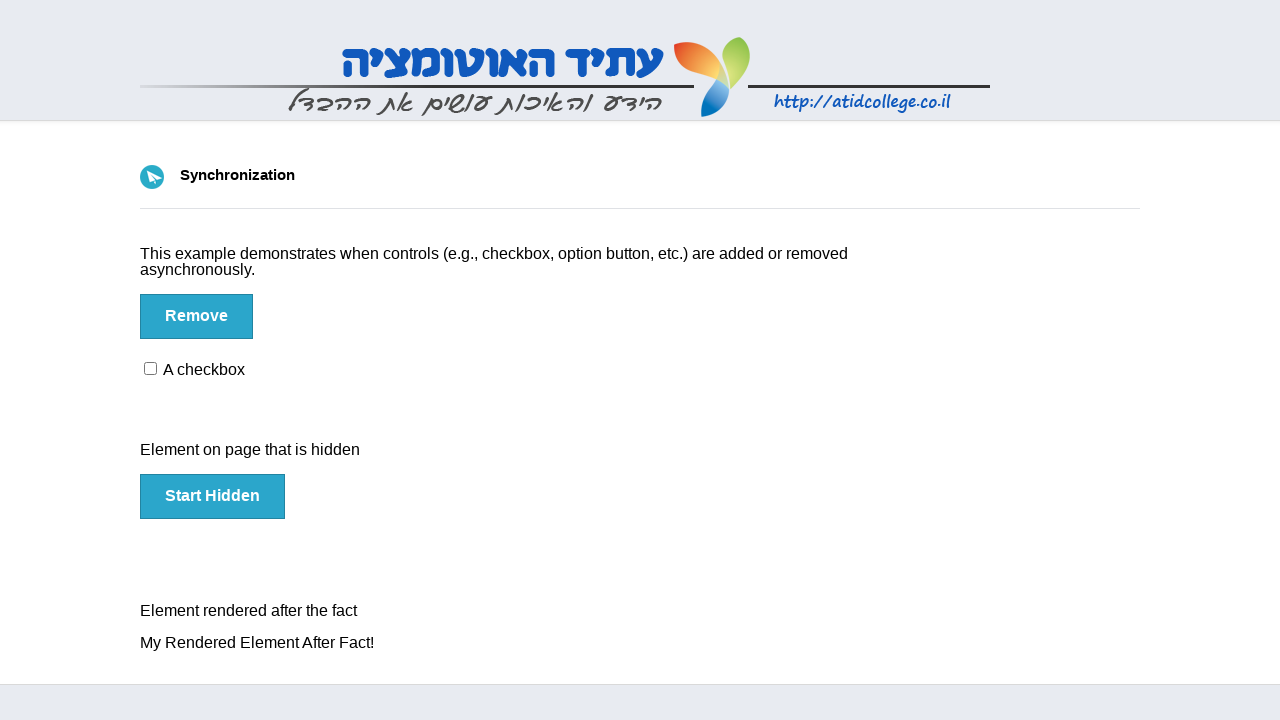

Located the rendered element's h4 tag
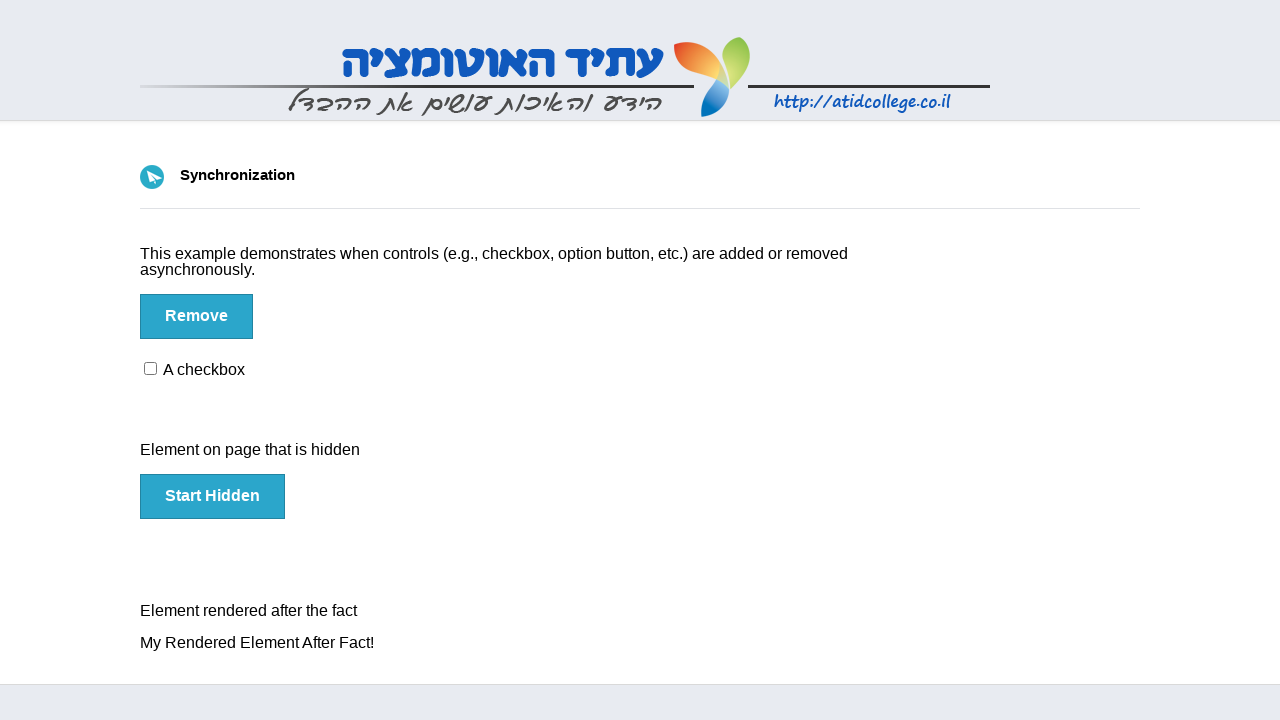

Verified rendered text matches expected value 'My Rendered Element After Fact!'
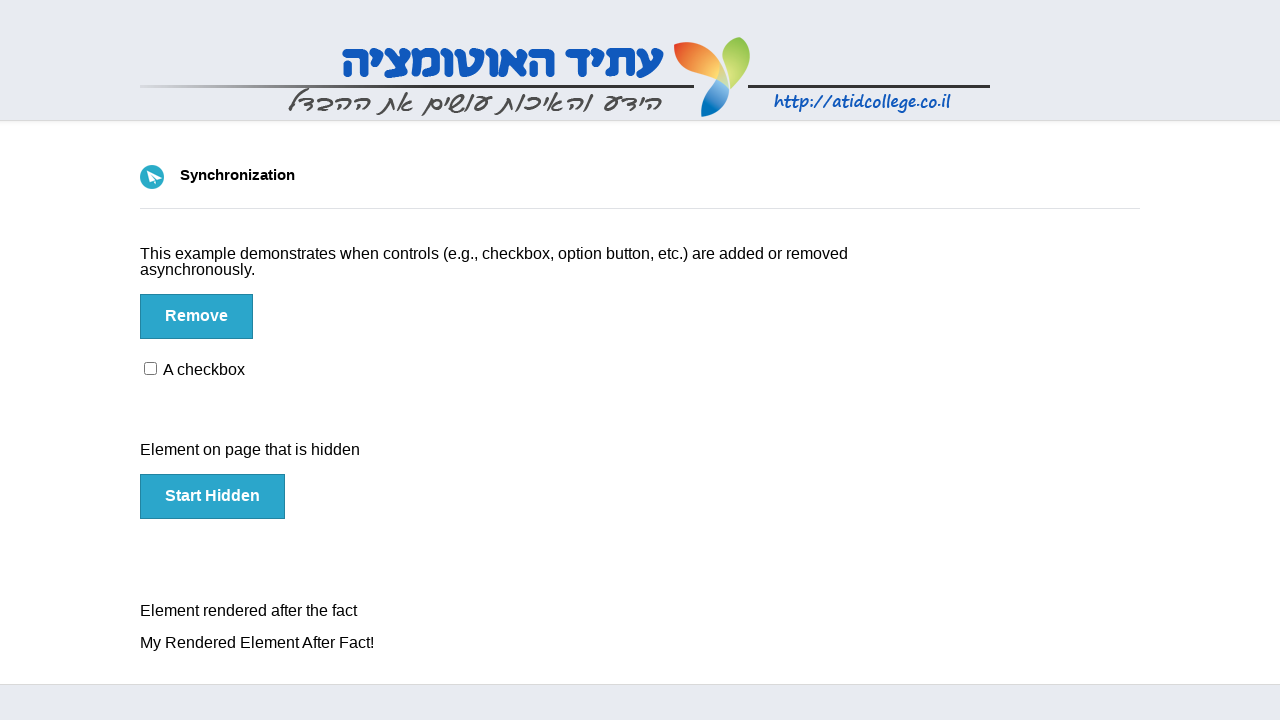

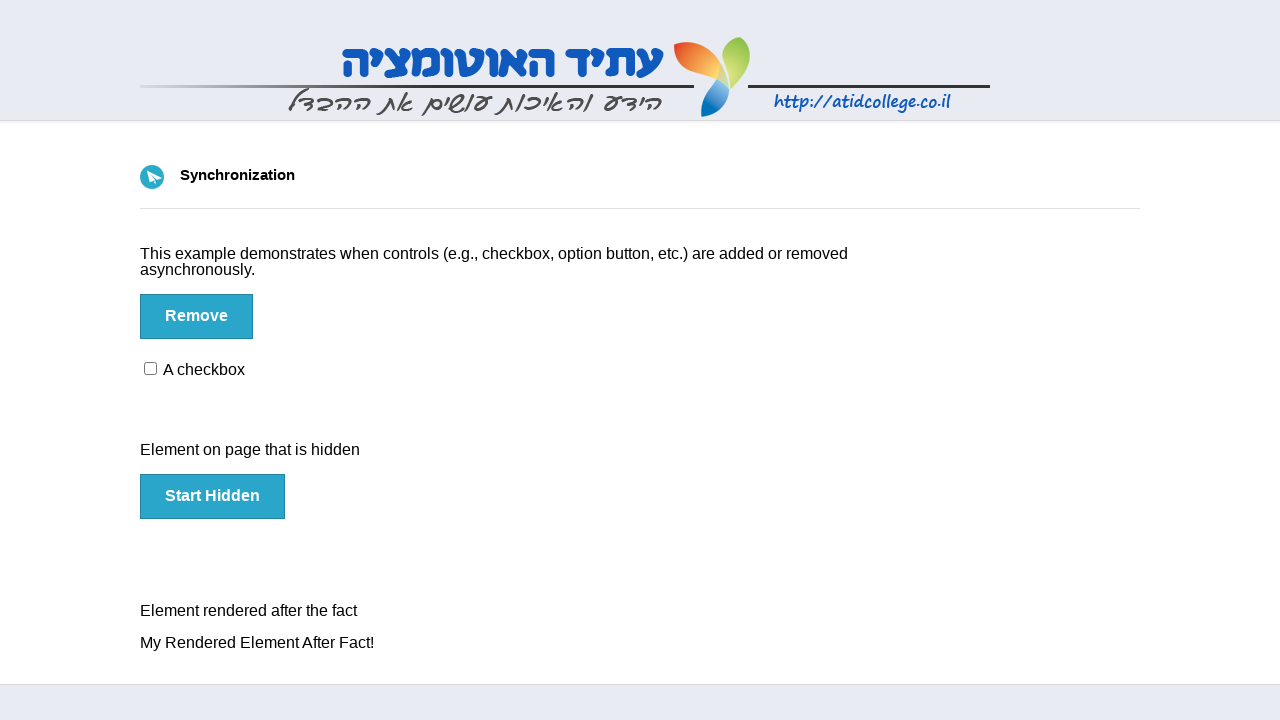